Tests that the complete all checkbox updates state when individual items are completed or cleared

Starting URL: https://demo.playwright.dev/todomvc

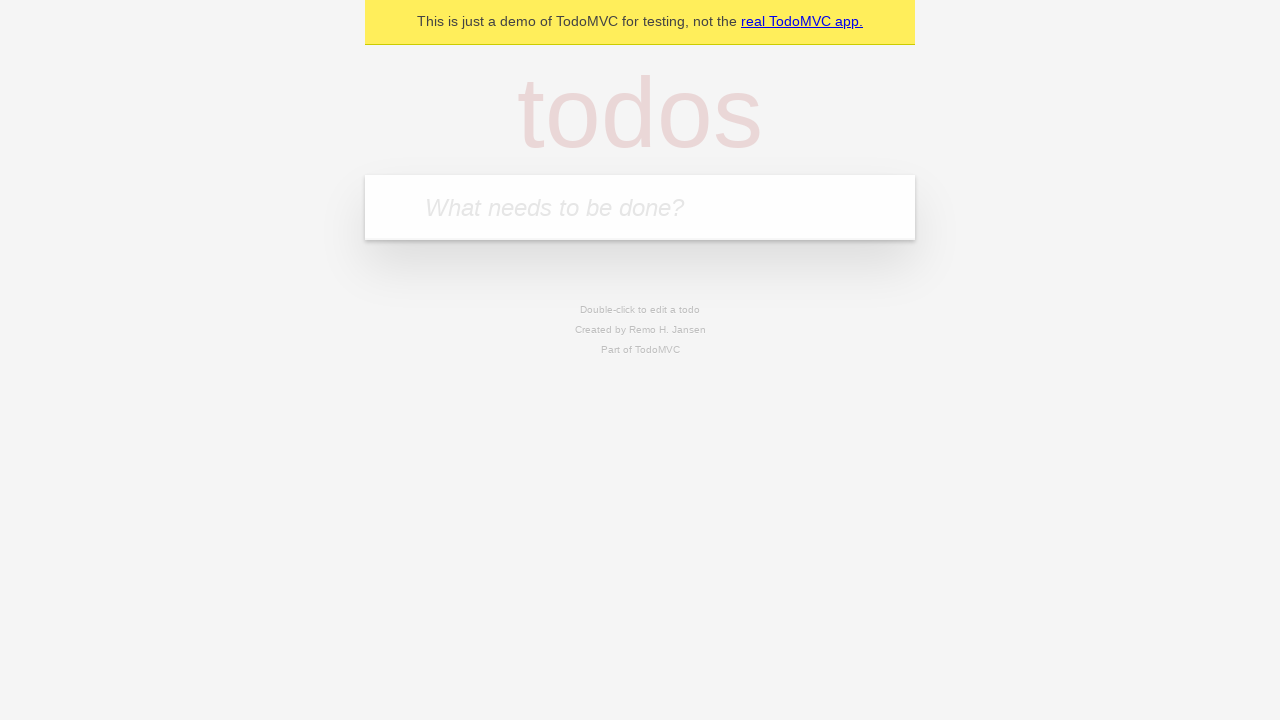

Filled todo input with 'buy some cheese' on internal:attr=[placeholder="What needs to be done?"i]
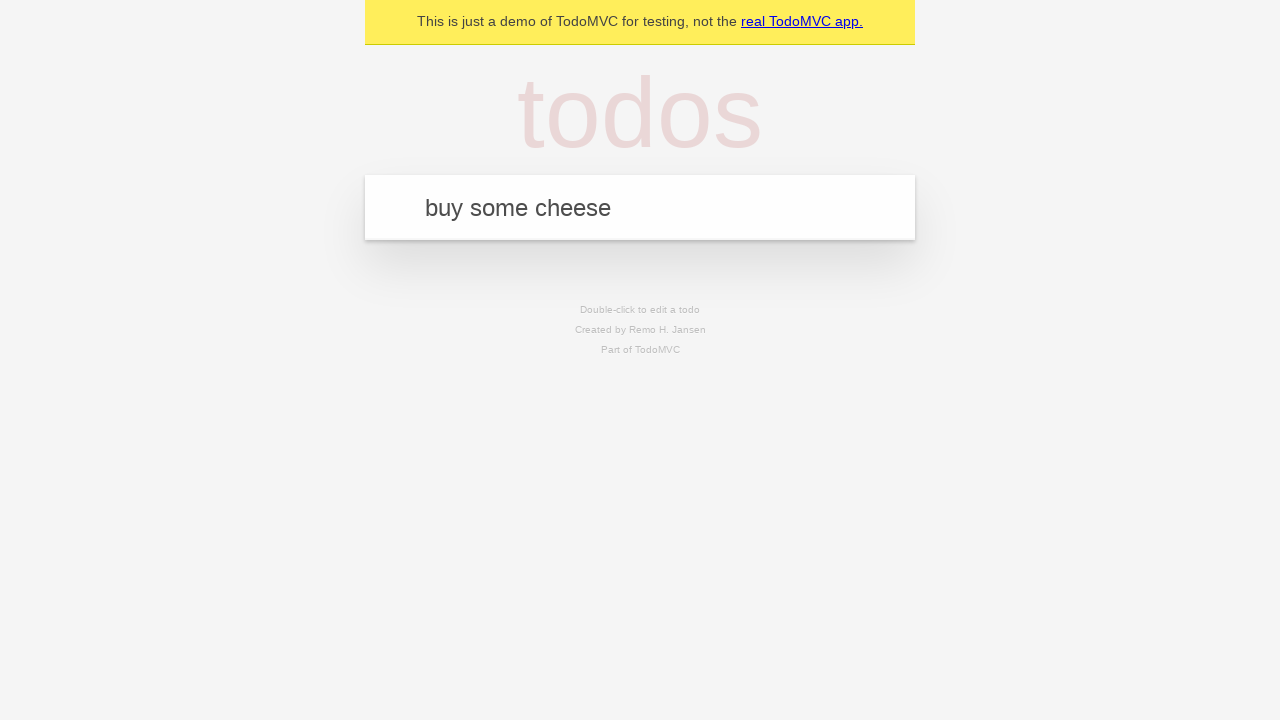

Pressed Enter to add first todo item on internal:attr=[placeholder="What needs to be done?"i]
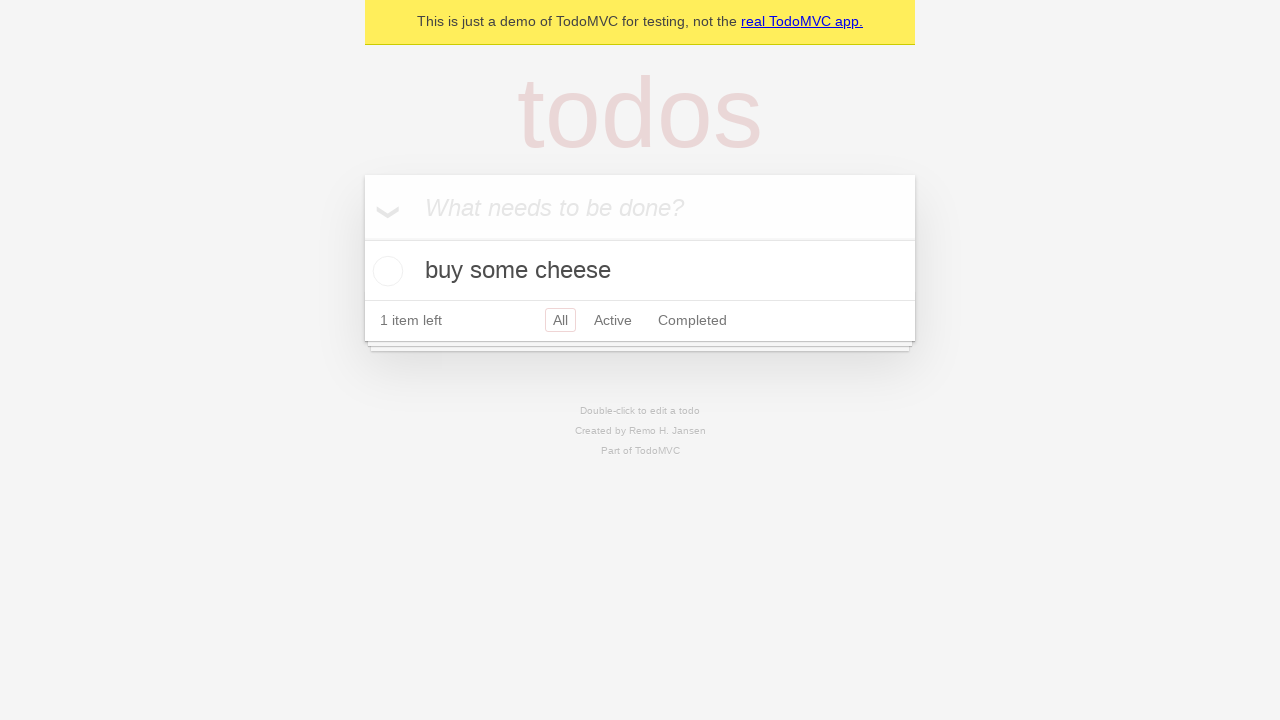

Filled todo input with 'feed the cat' on internal:attr=[placeholder="What needs to be done?"i]
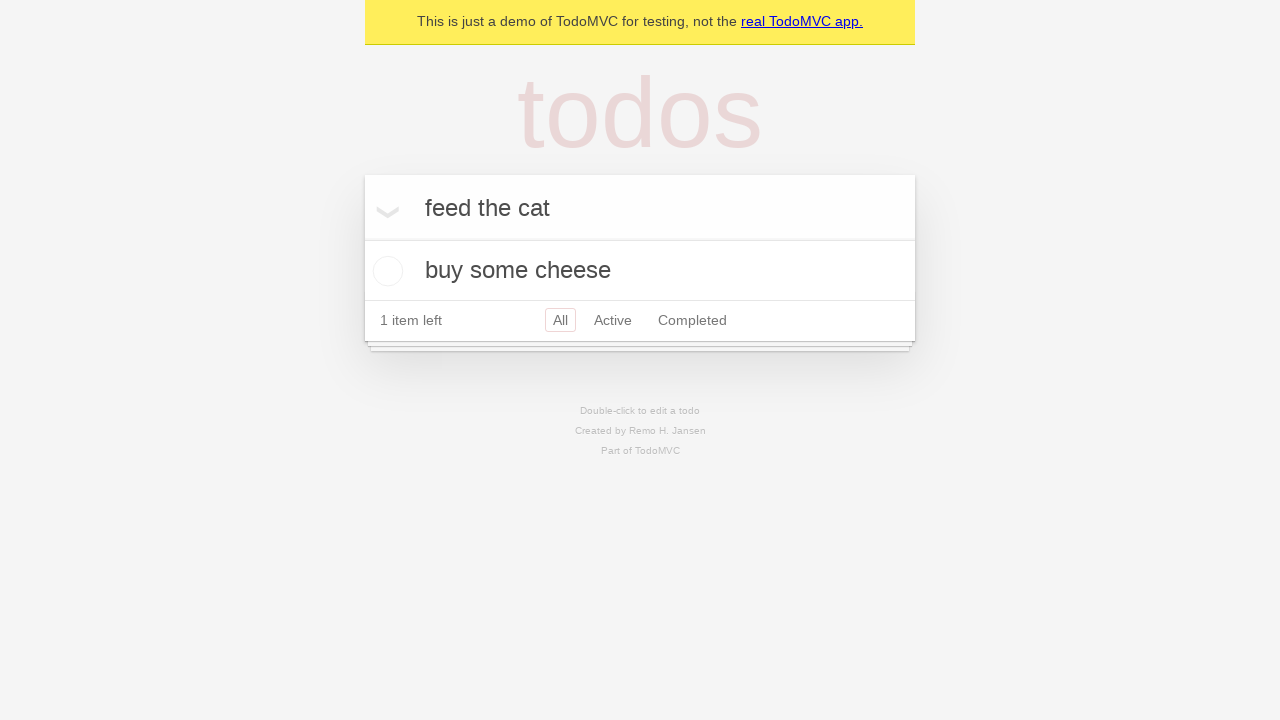

Pressed Enter to add second todo item on internal:attr=[placeholder="What needs to be done?"i]
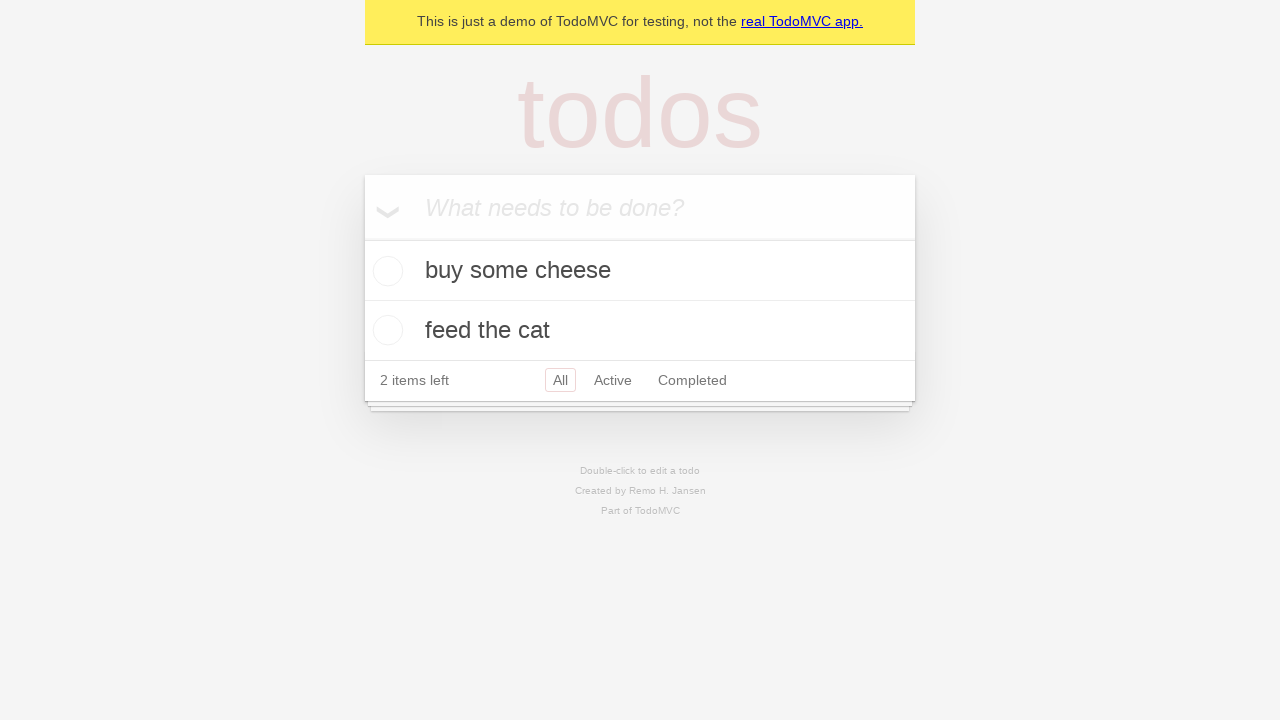

Filled todo input with 'book a doctors appointment' on internal:attr=[placeholder="What needs to be done?"i]
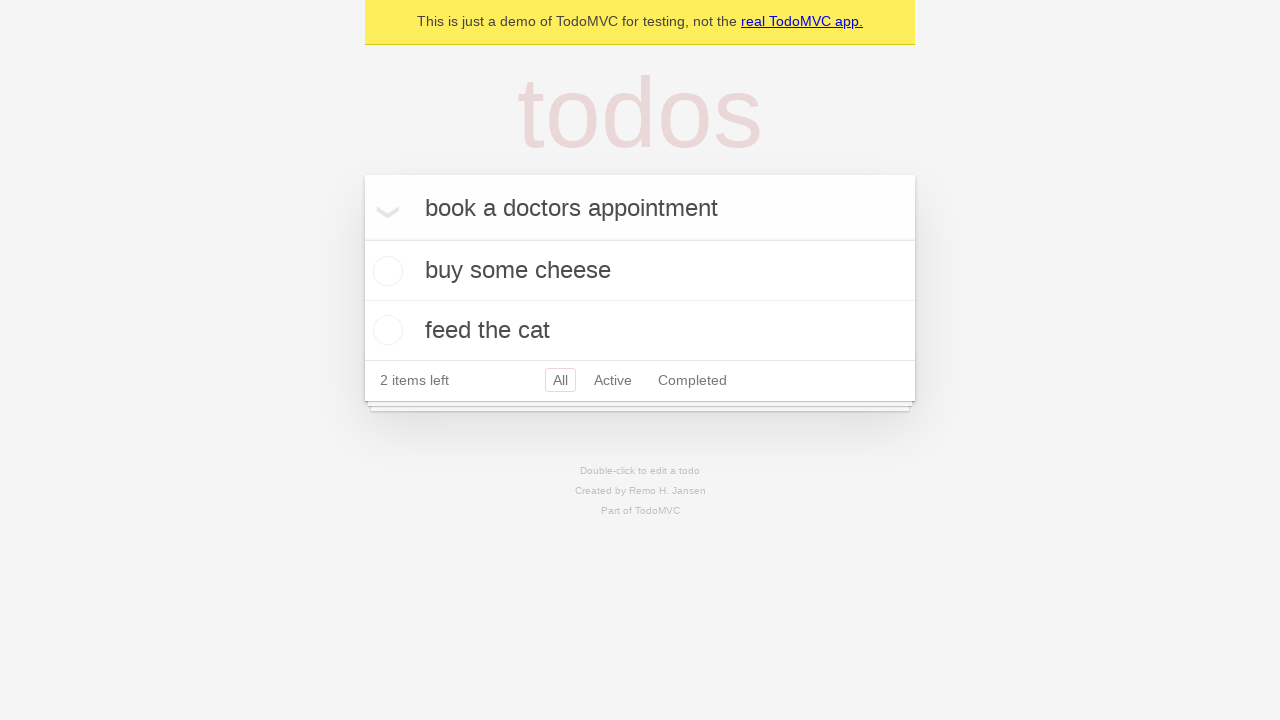

Pressed Enter to add third todo item on internal:attr=[placeholder="What needs to be done?"i]
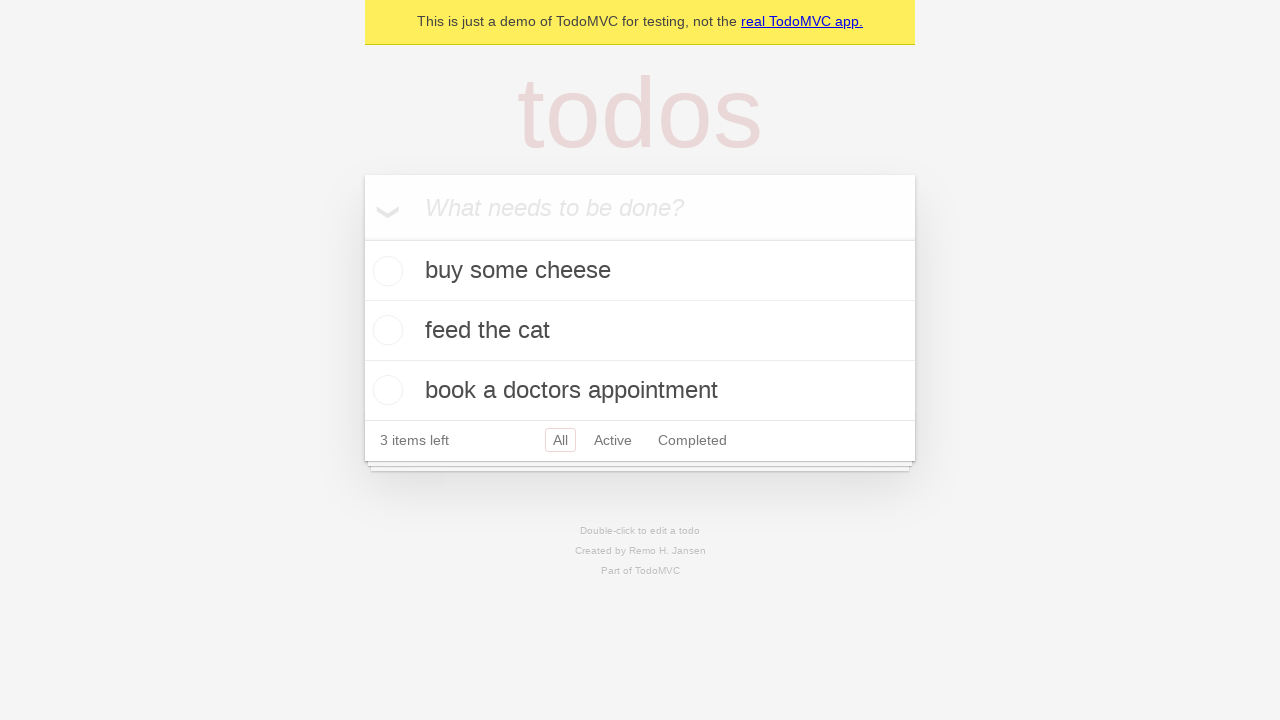

Checked 'Mark all as complete' checkbox to complete all todo items at (362, 238) on internal:label="Mark all as complete"i
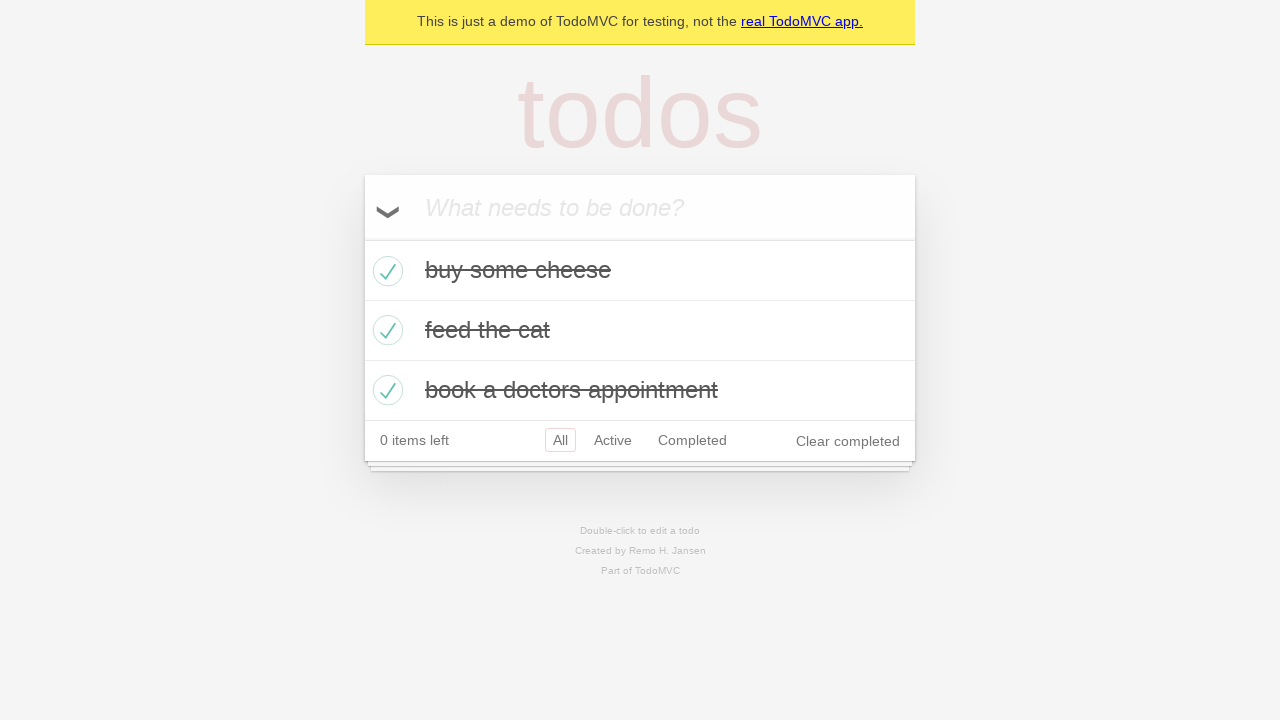

Unchecked the first todo item checkbox at (385, 271) on internal:testid=[data-testid="todo-item"s] >> nth=0 >> internal:role=checkbox
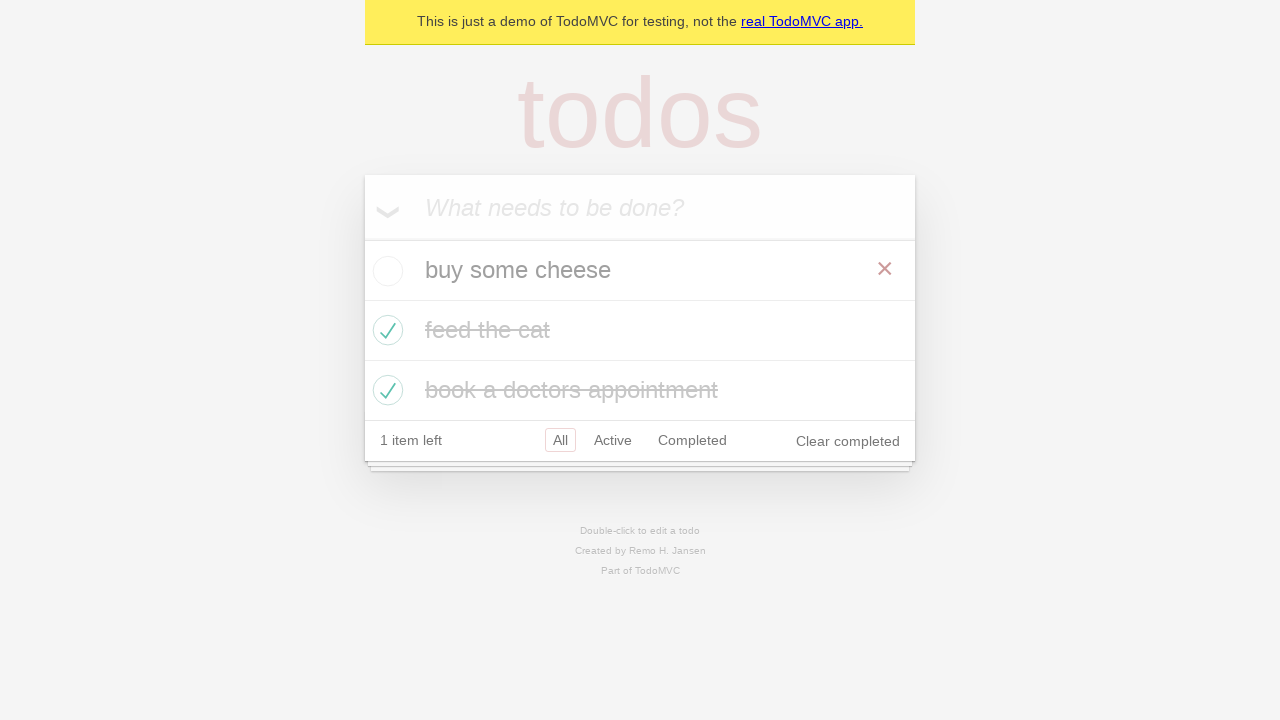

Checked the first todo item checkbox again at (385, 271) on internal:testid=[data-testid="todo-item"s] >> nth=0 >> internal:role=checkbox
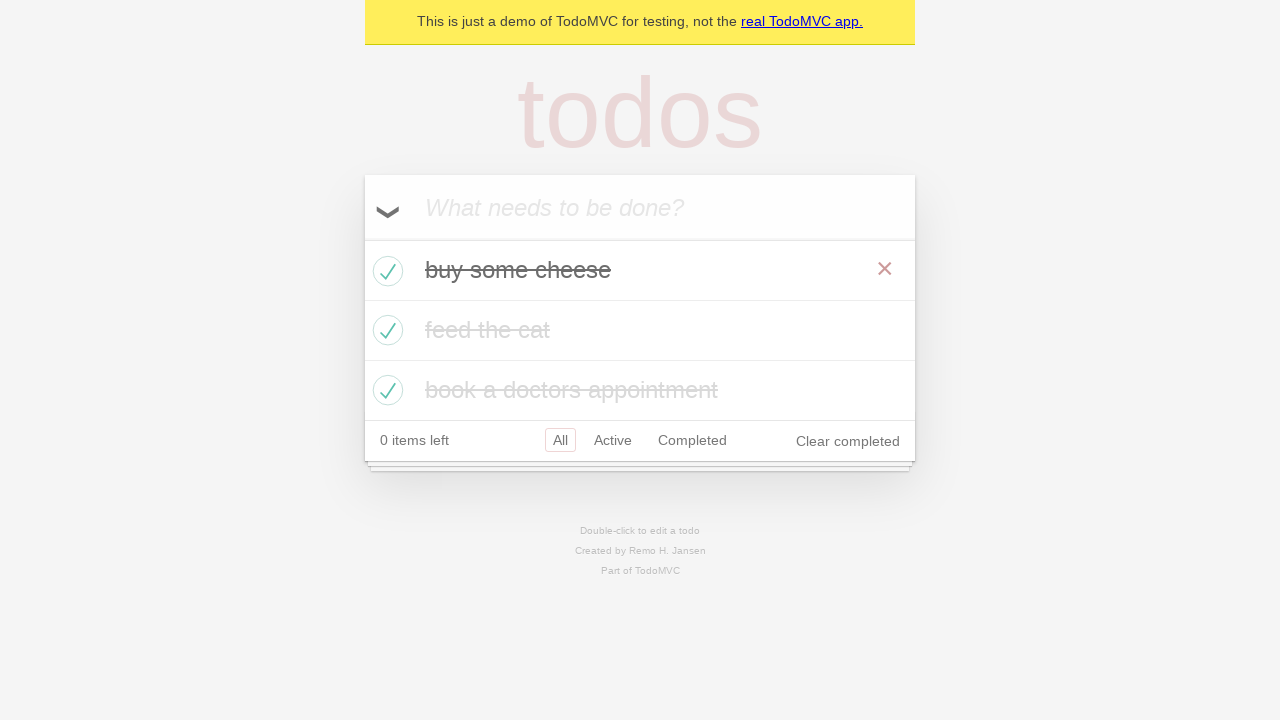

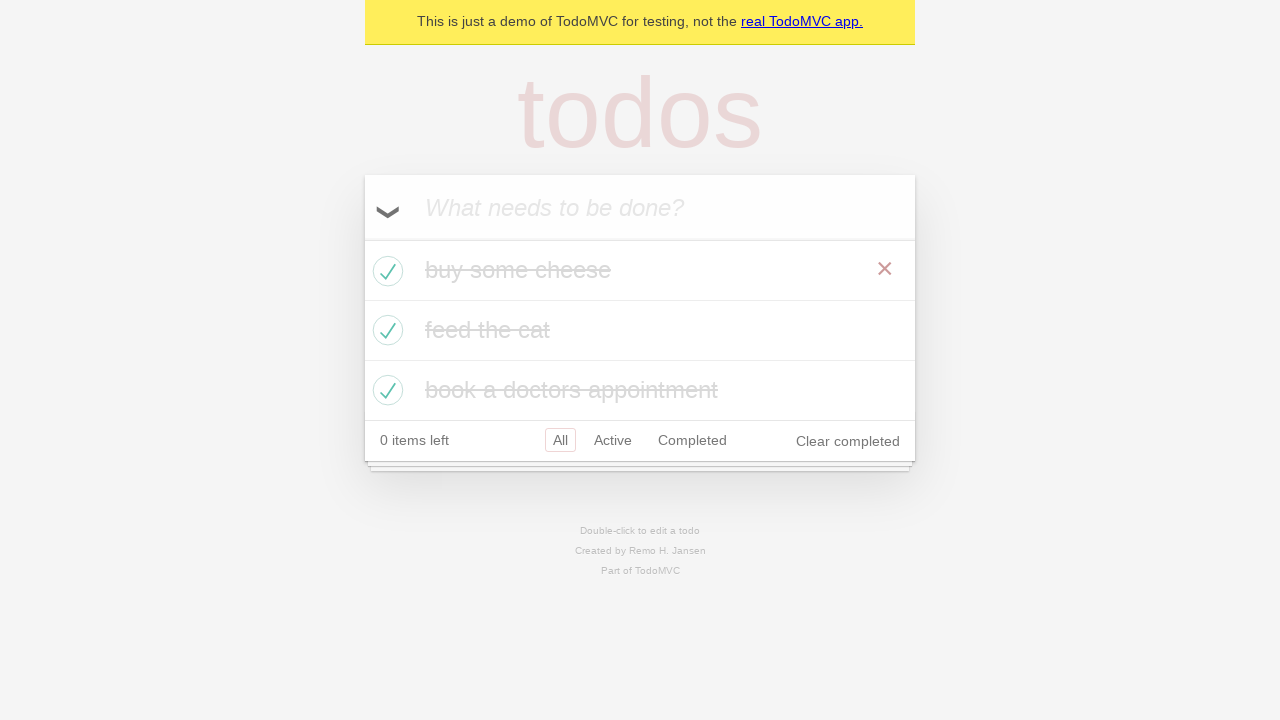